Tests file download functionality by clicking a download button on the DemoQA upload-download page and triggering a file download.

Starting URL: https://demoqa.com/upload-download

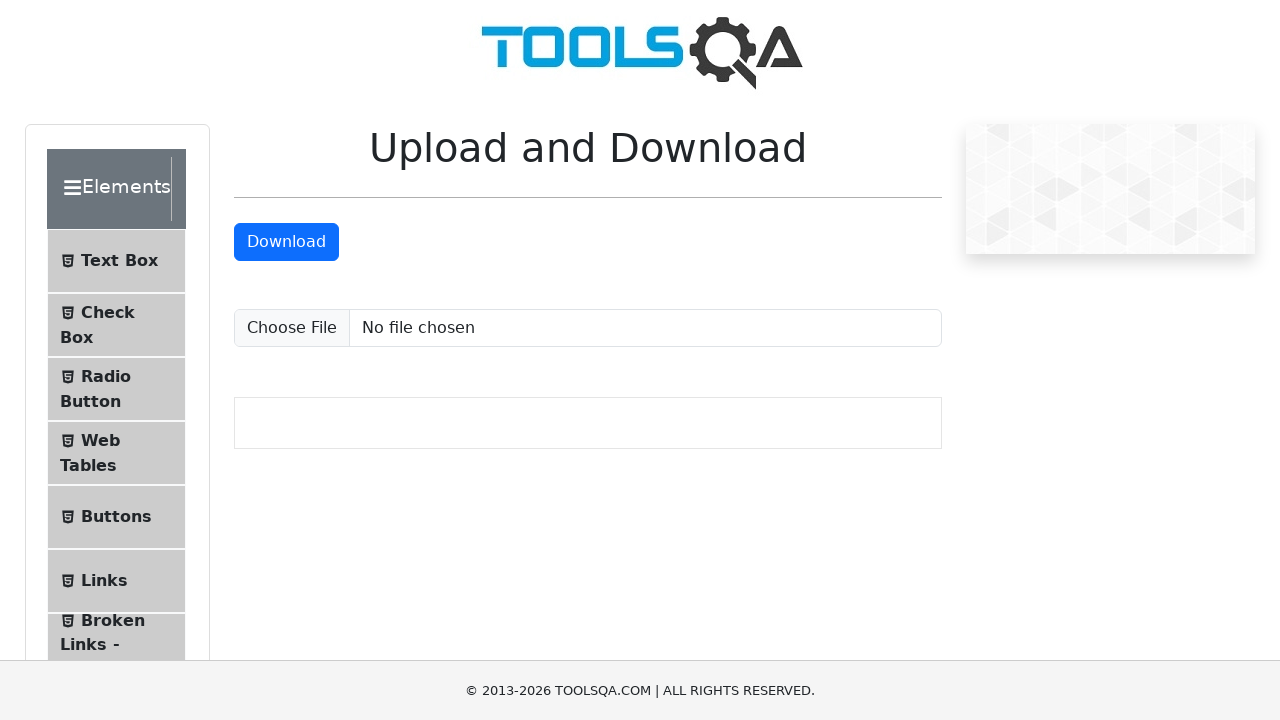

Download button is present on the page
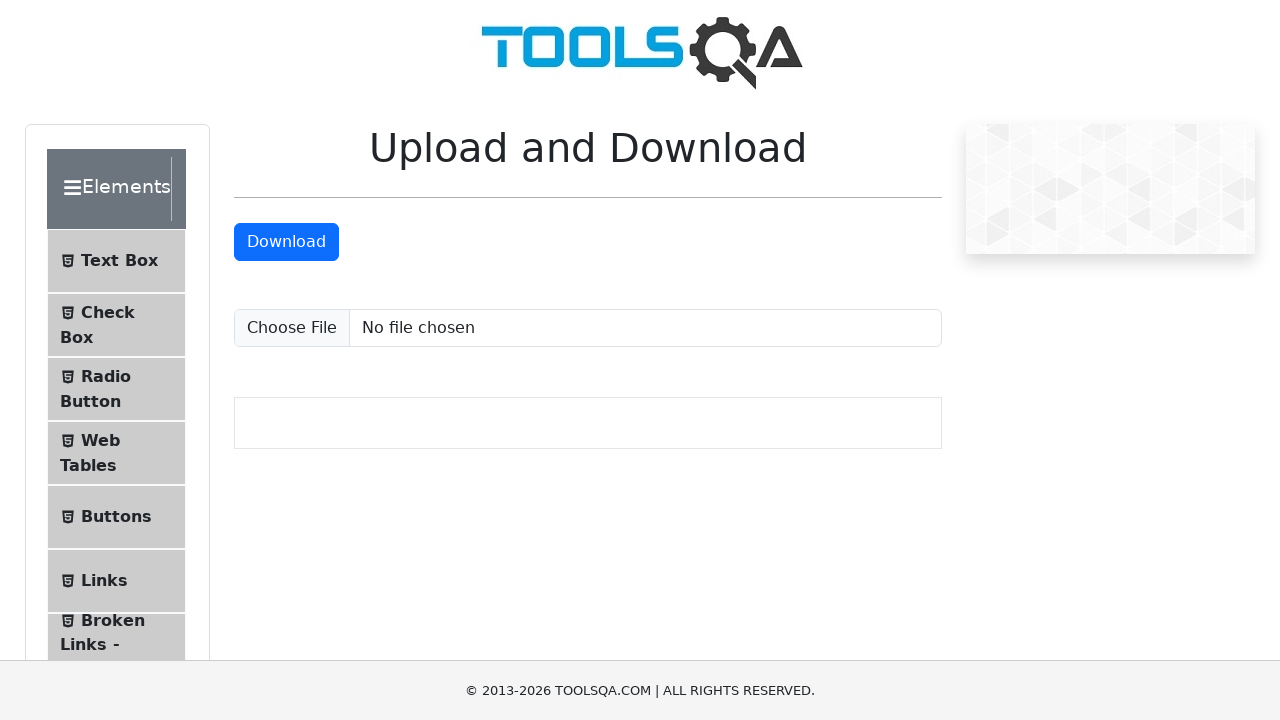

Clicked the download button to trigger file download at (286, 242) on #downloadButton
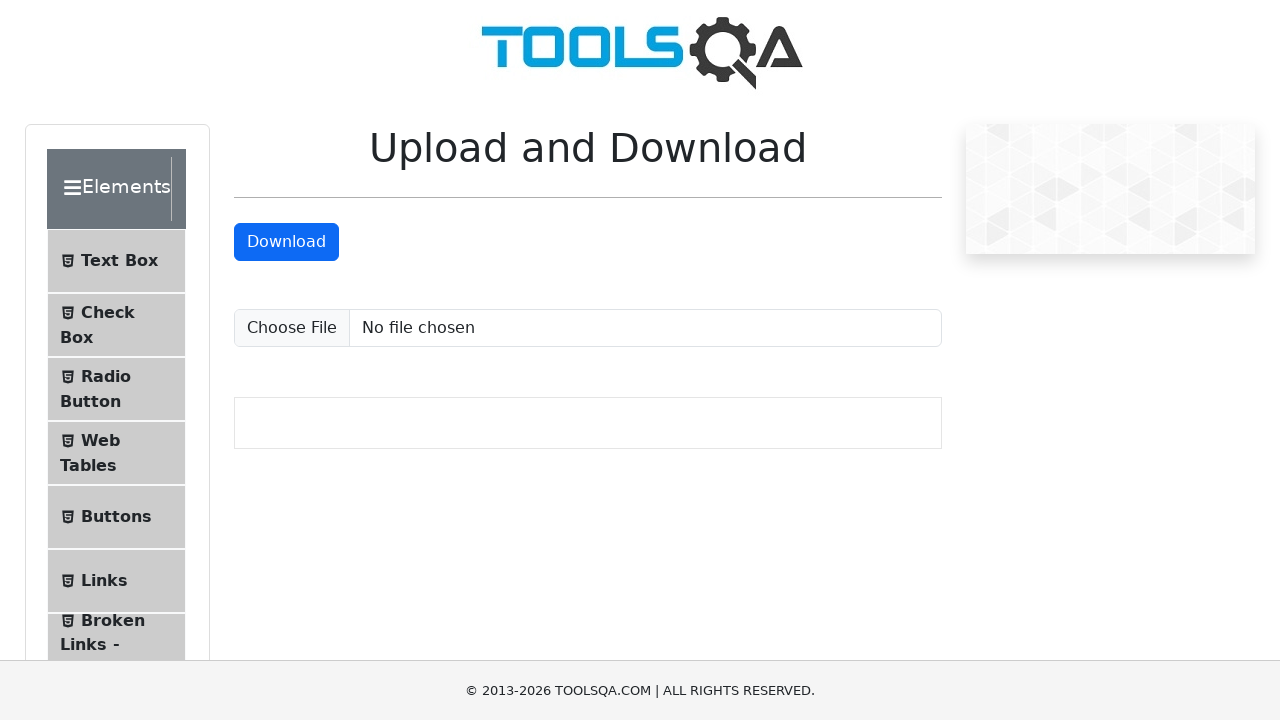

Waited 2 seconds for download to initiate
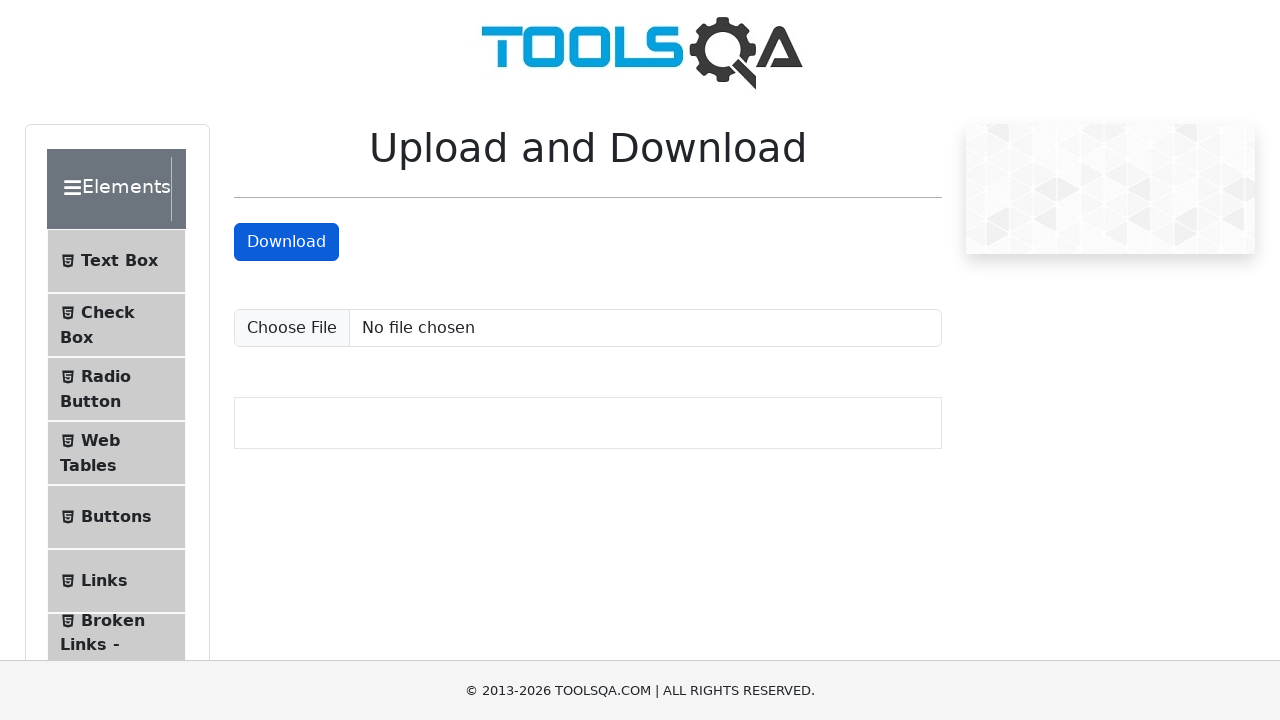

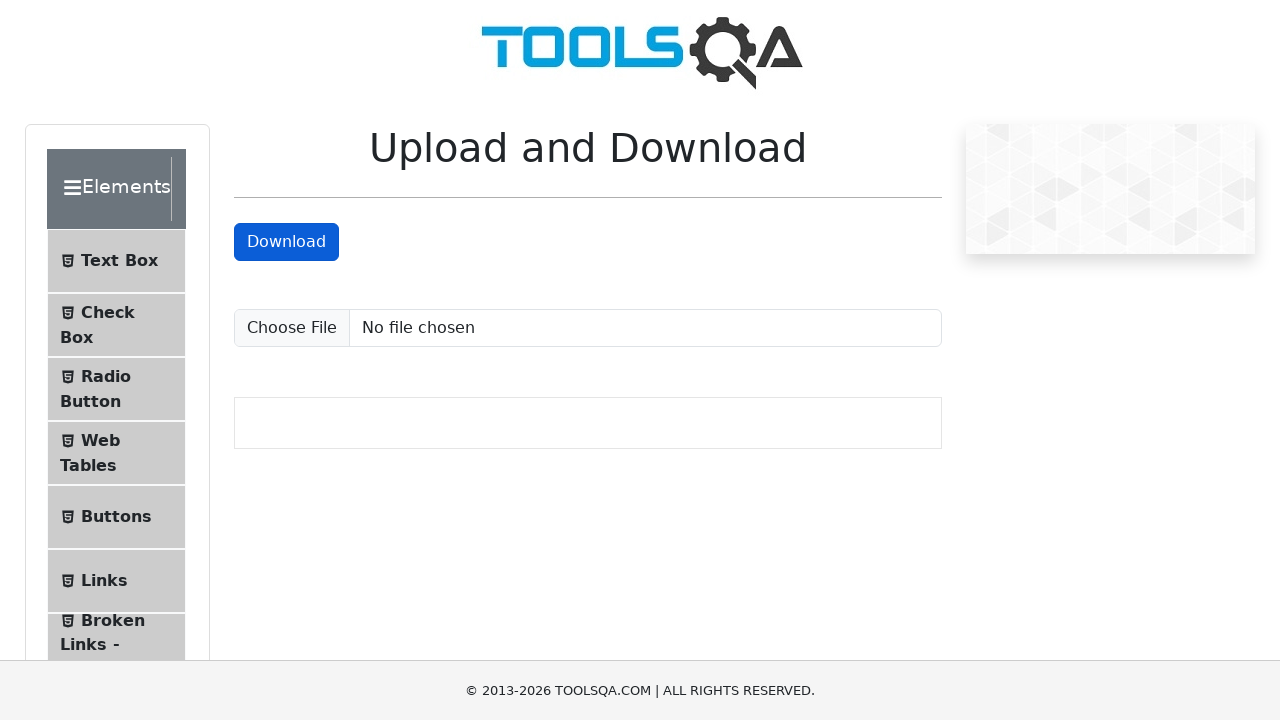